Tests that the OrangeHRM login page loads correctly by verifying the page title matches "OrangeHRM"

Starting URL: https://opensource-demo.orangehrmlive.com/web/index.php/auth/login

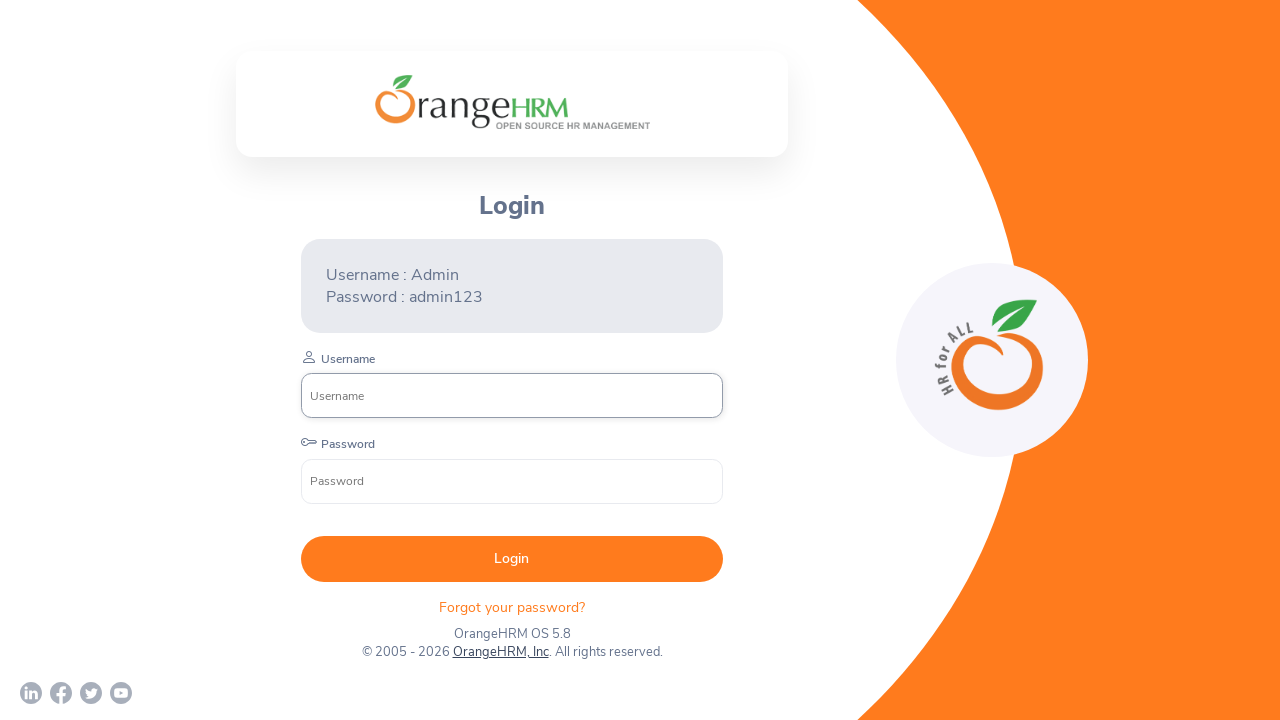

Waited for page to load (domcontentloaded state)
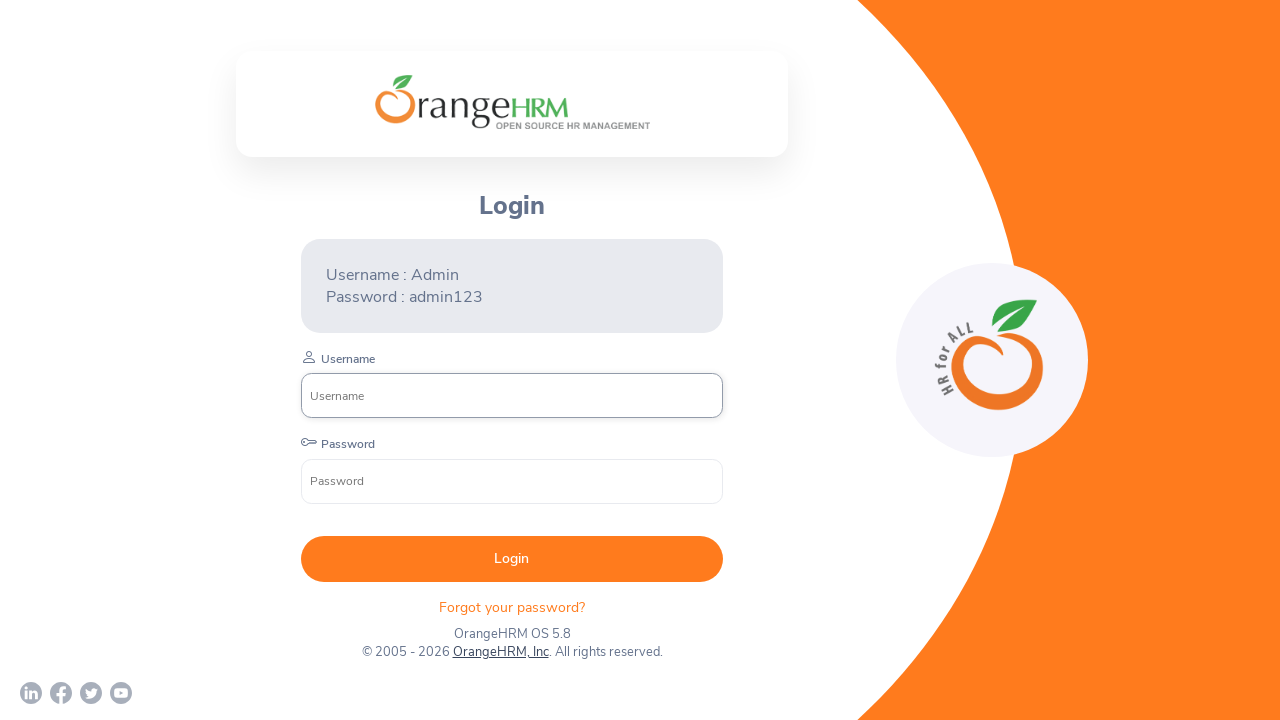

Retrieved page title
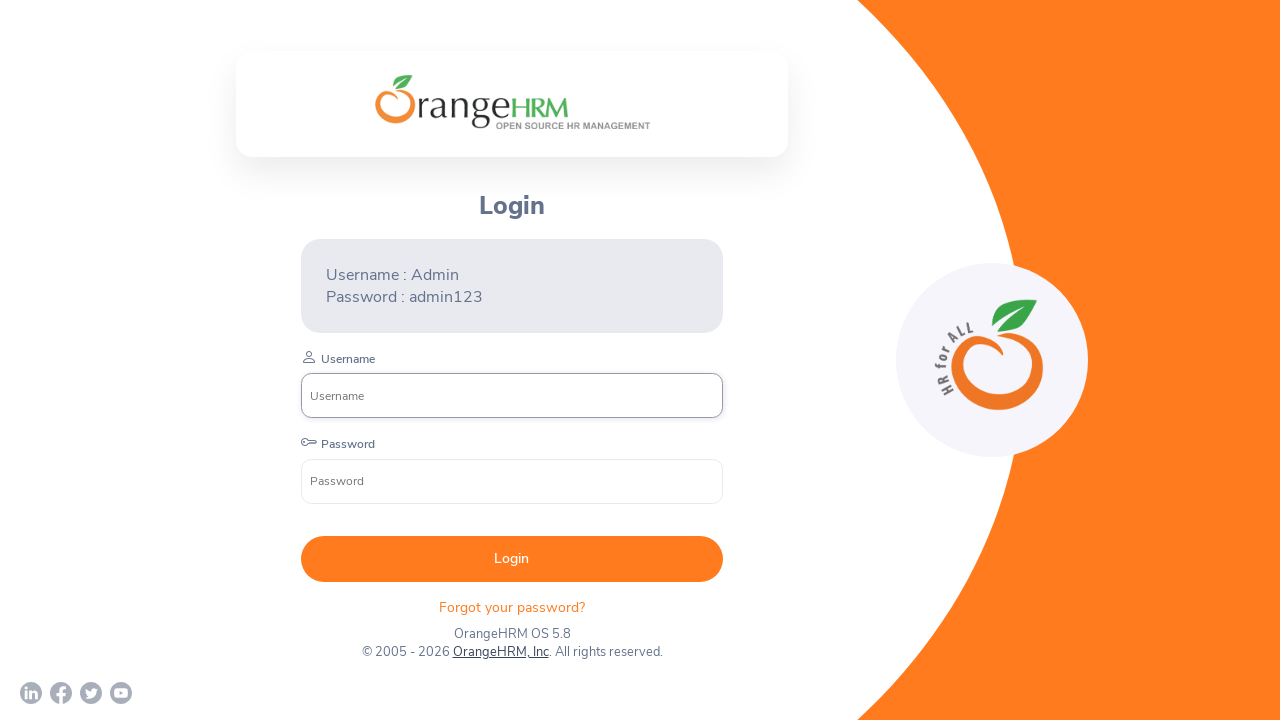

Verified page title matches 'OrangeHRM' (actual: OrangeHRM)
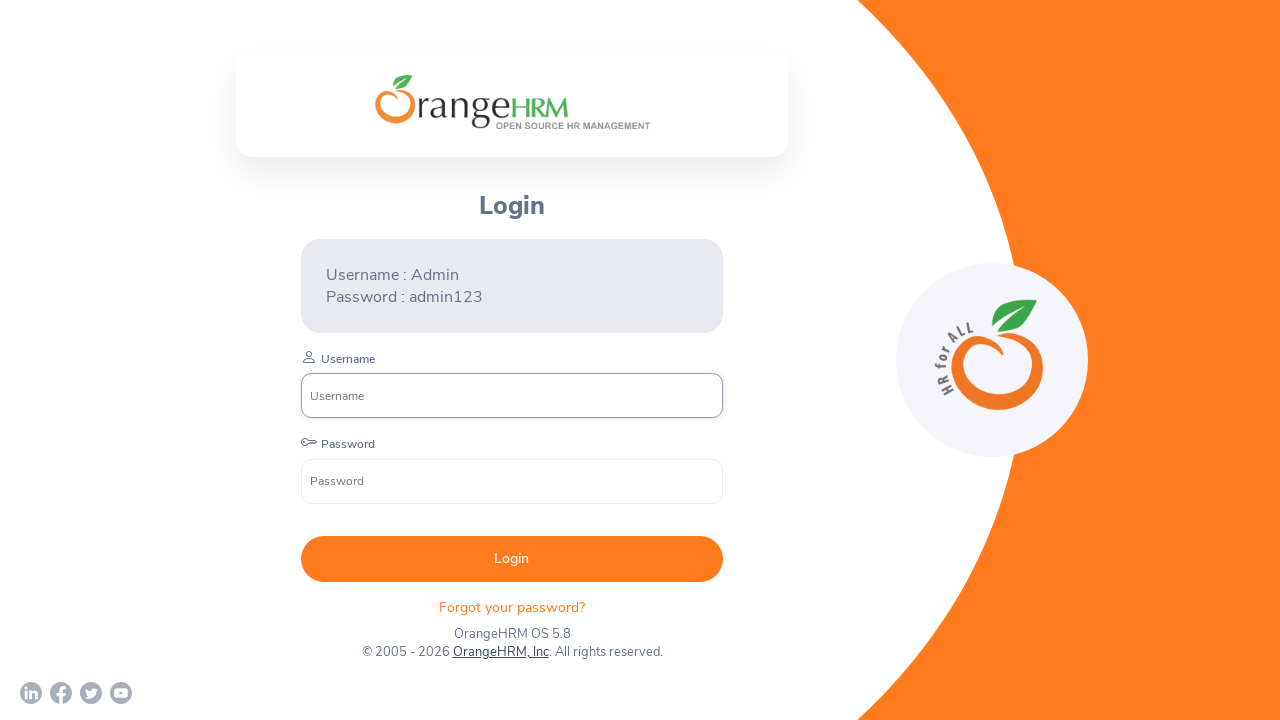

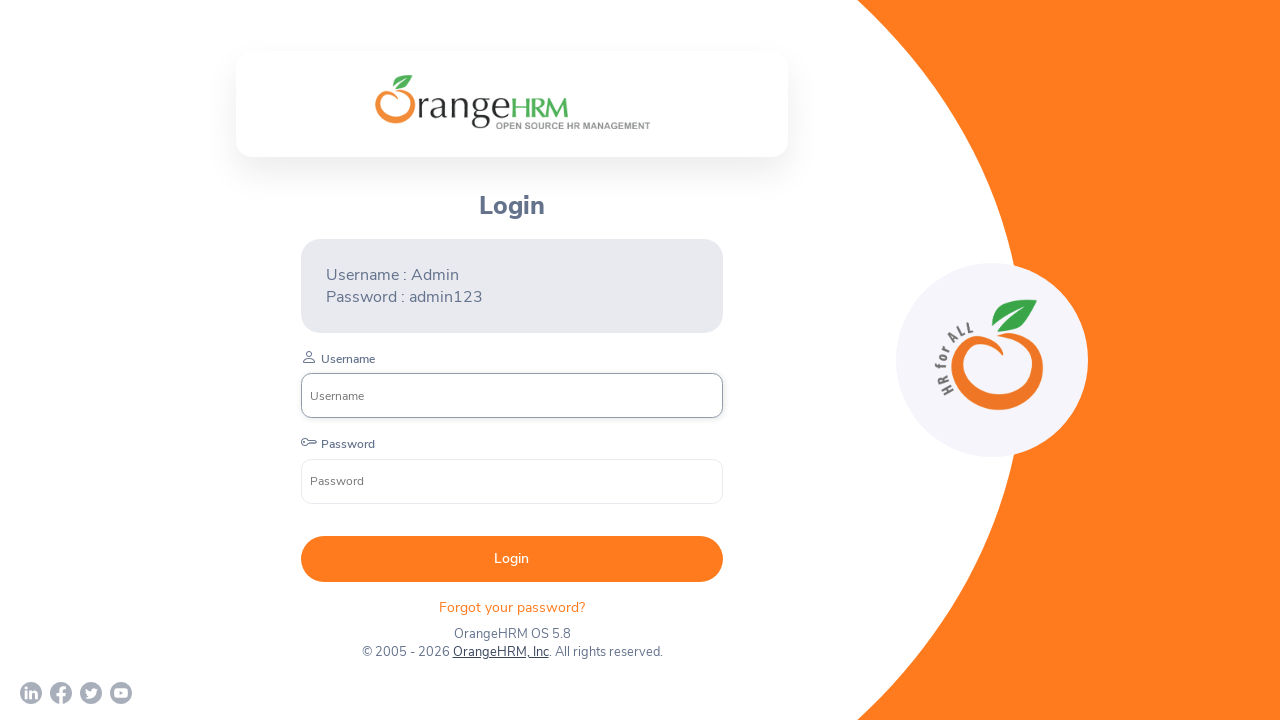